Navigates to Rediff.com website and maximizes the browser window to verify the page loads successfully.

Starting URL: https://rediff.com

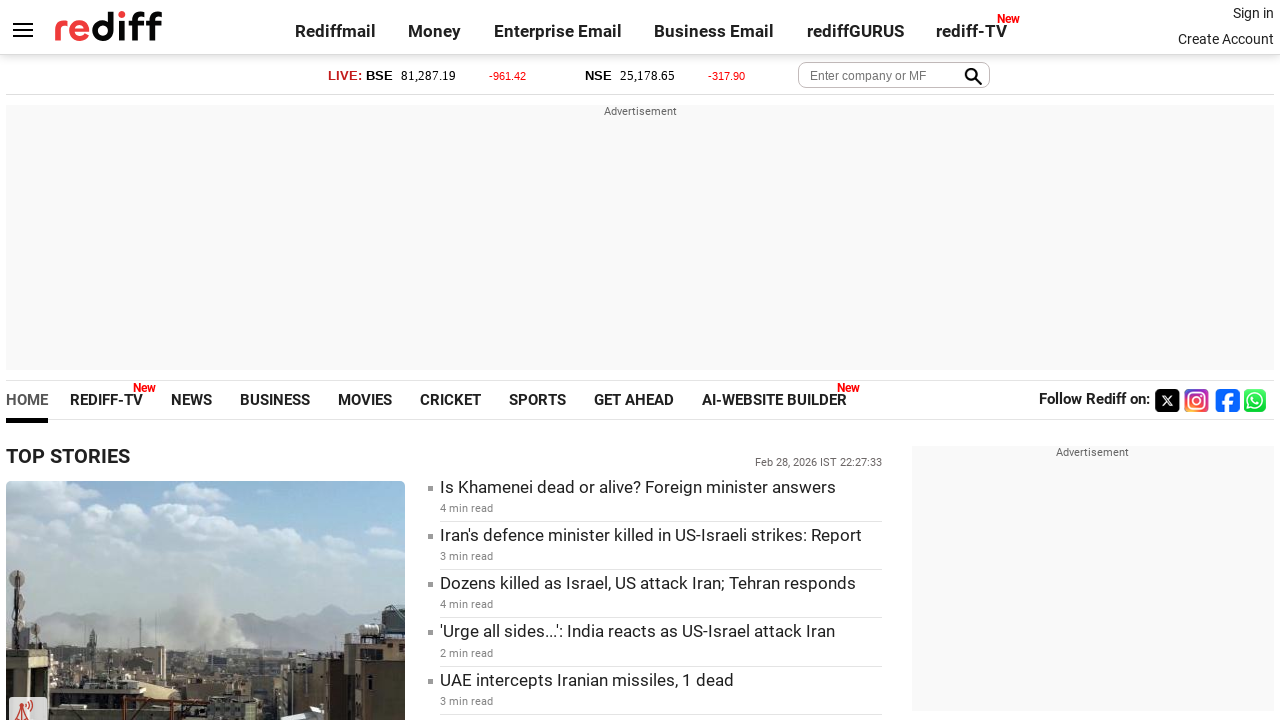

Set viewport size to 1920x1080 to maximize browser window
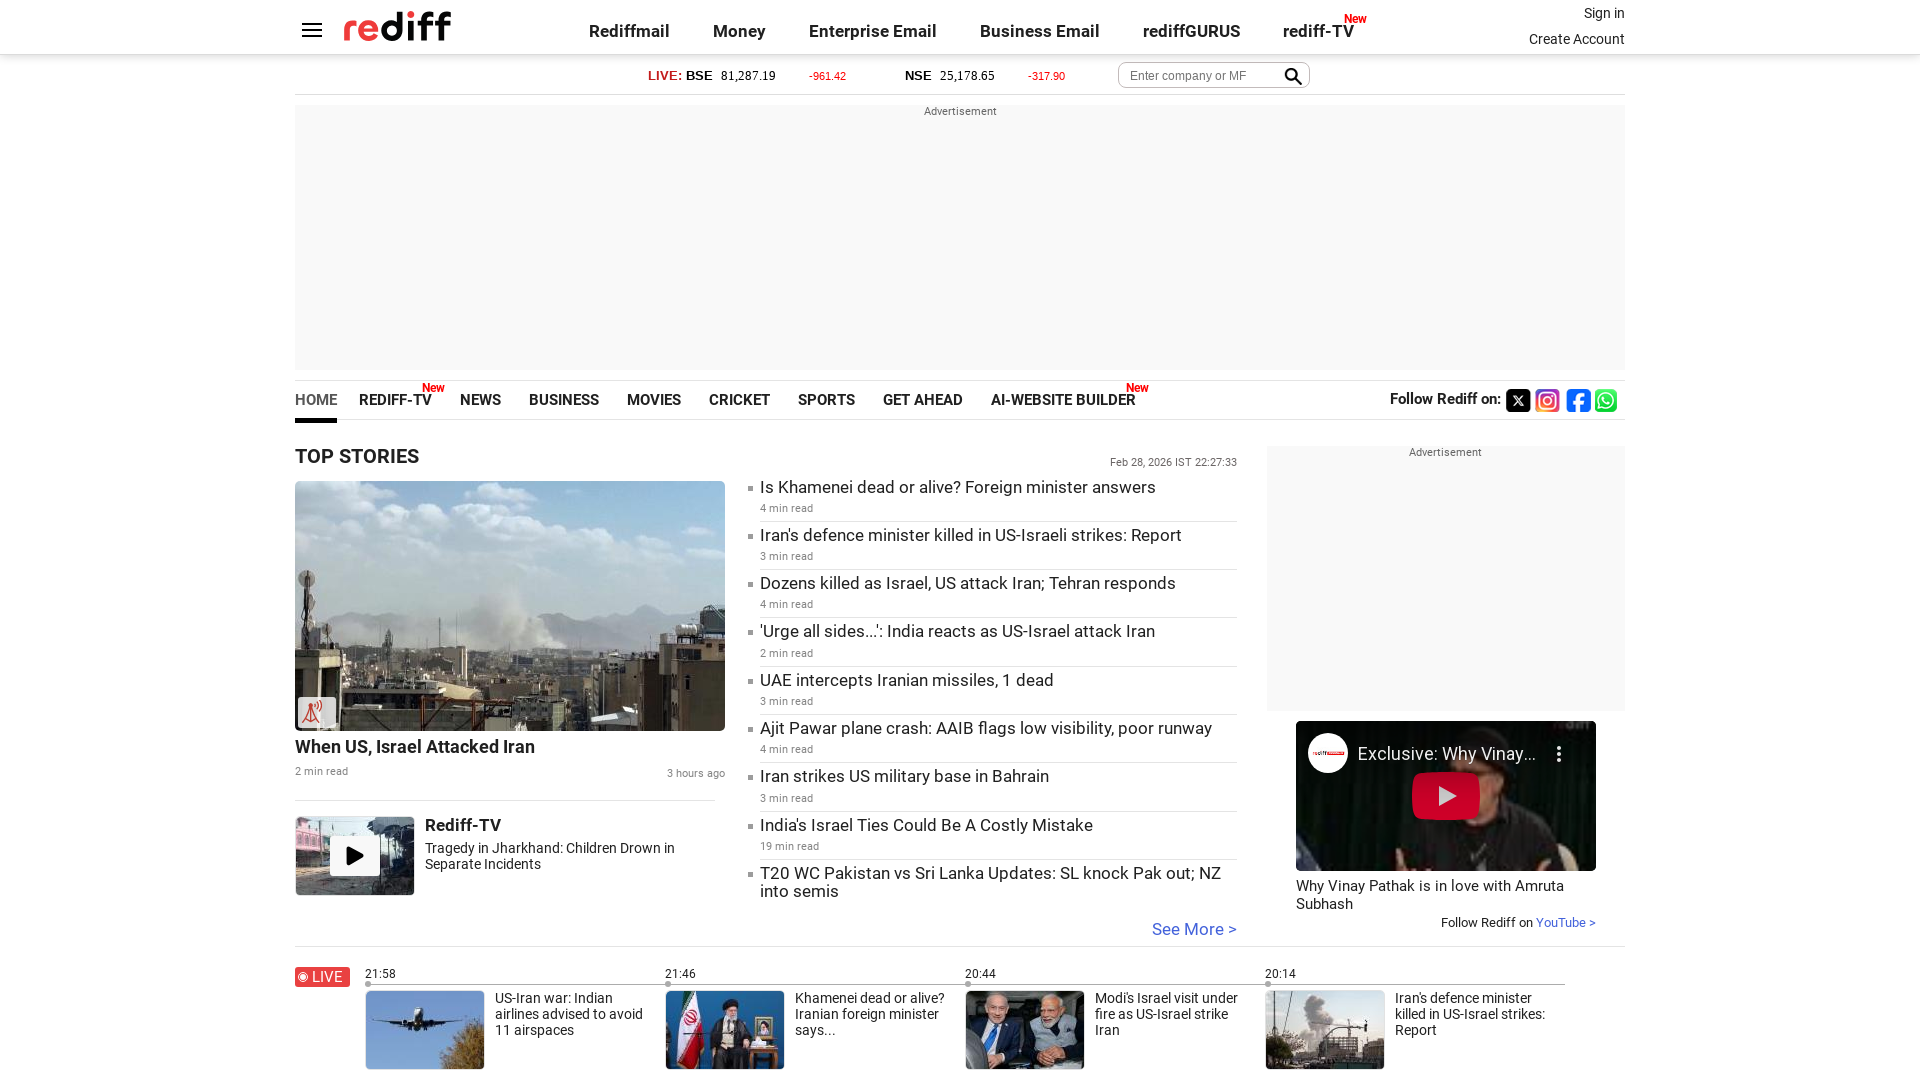

Waited for page to load (domcontentloaded state)
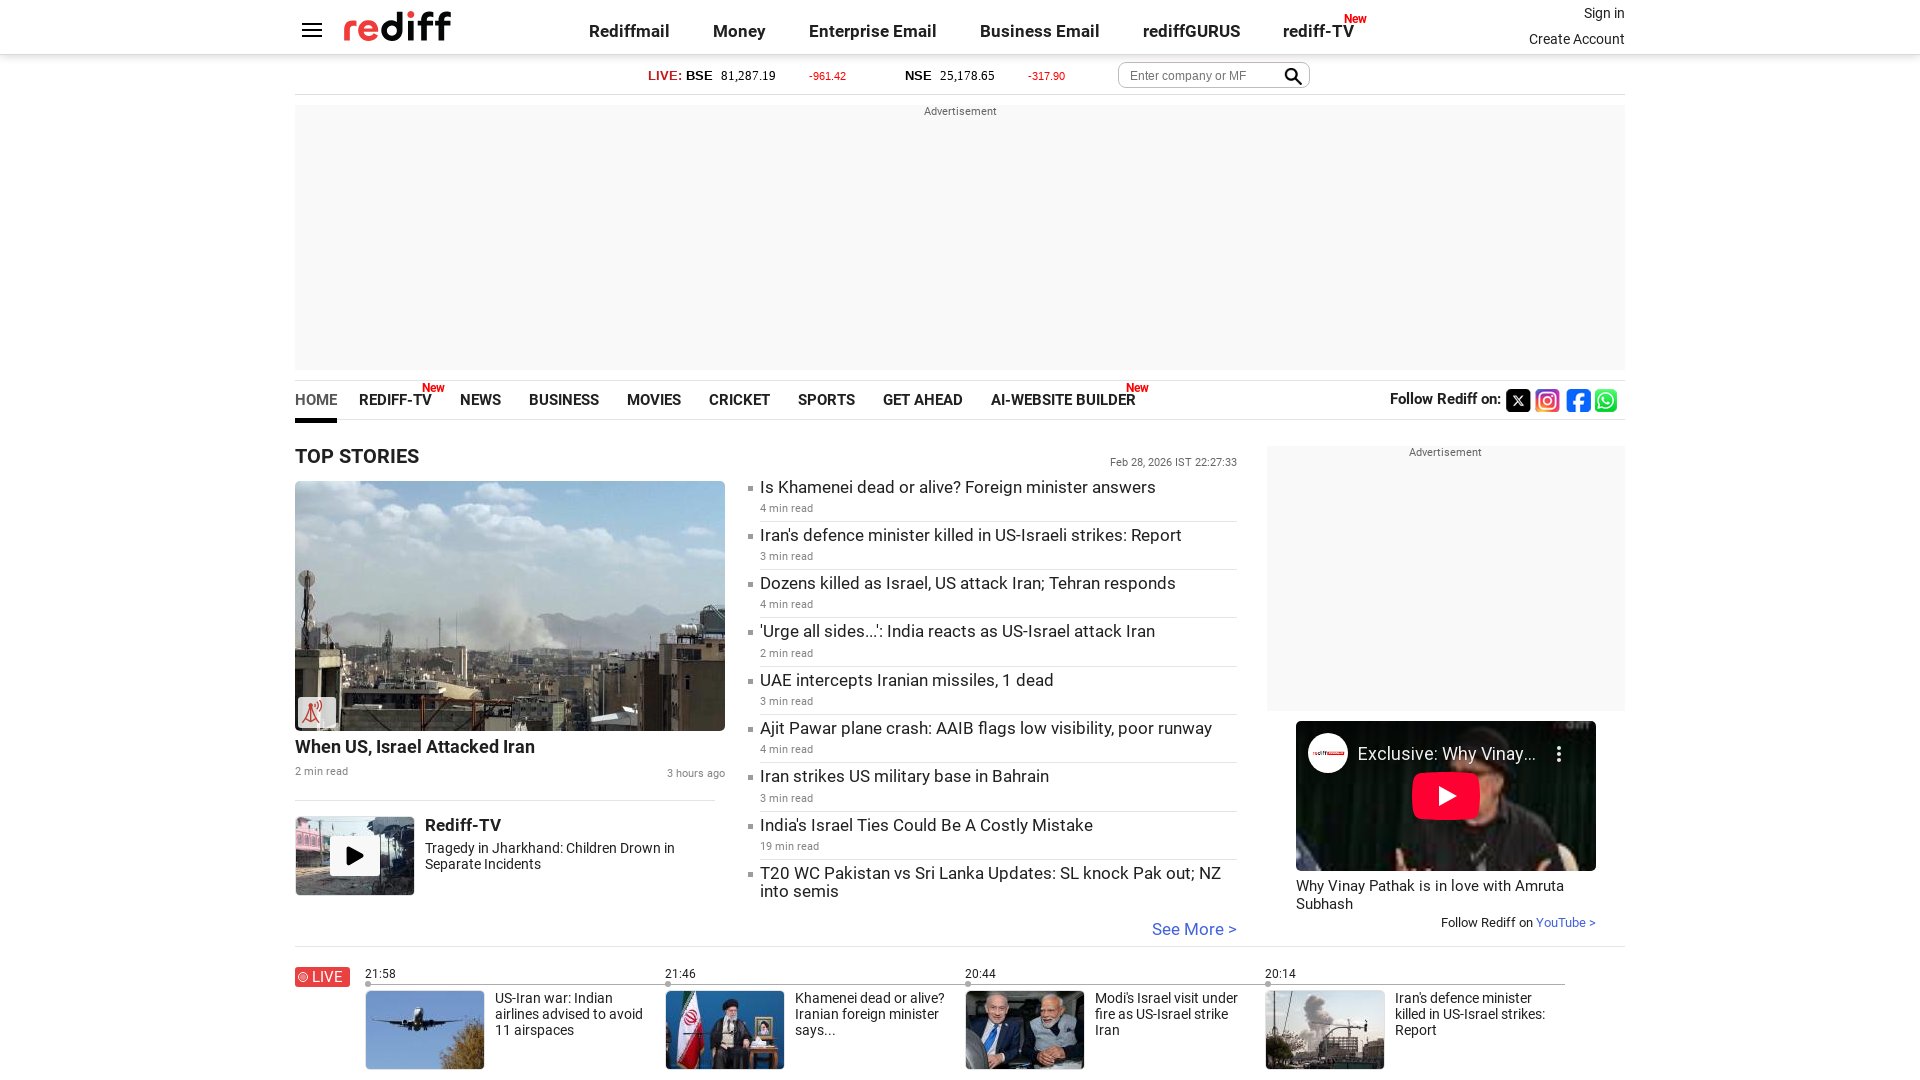

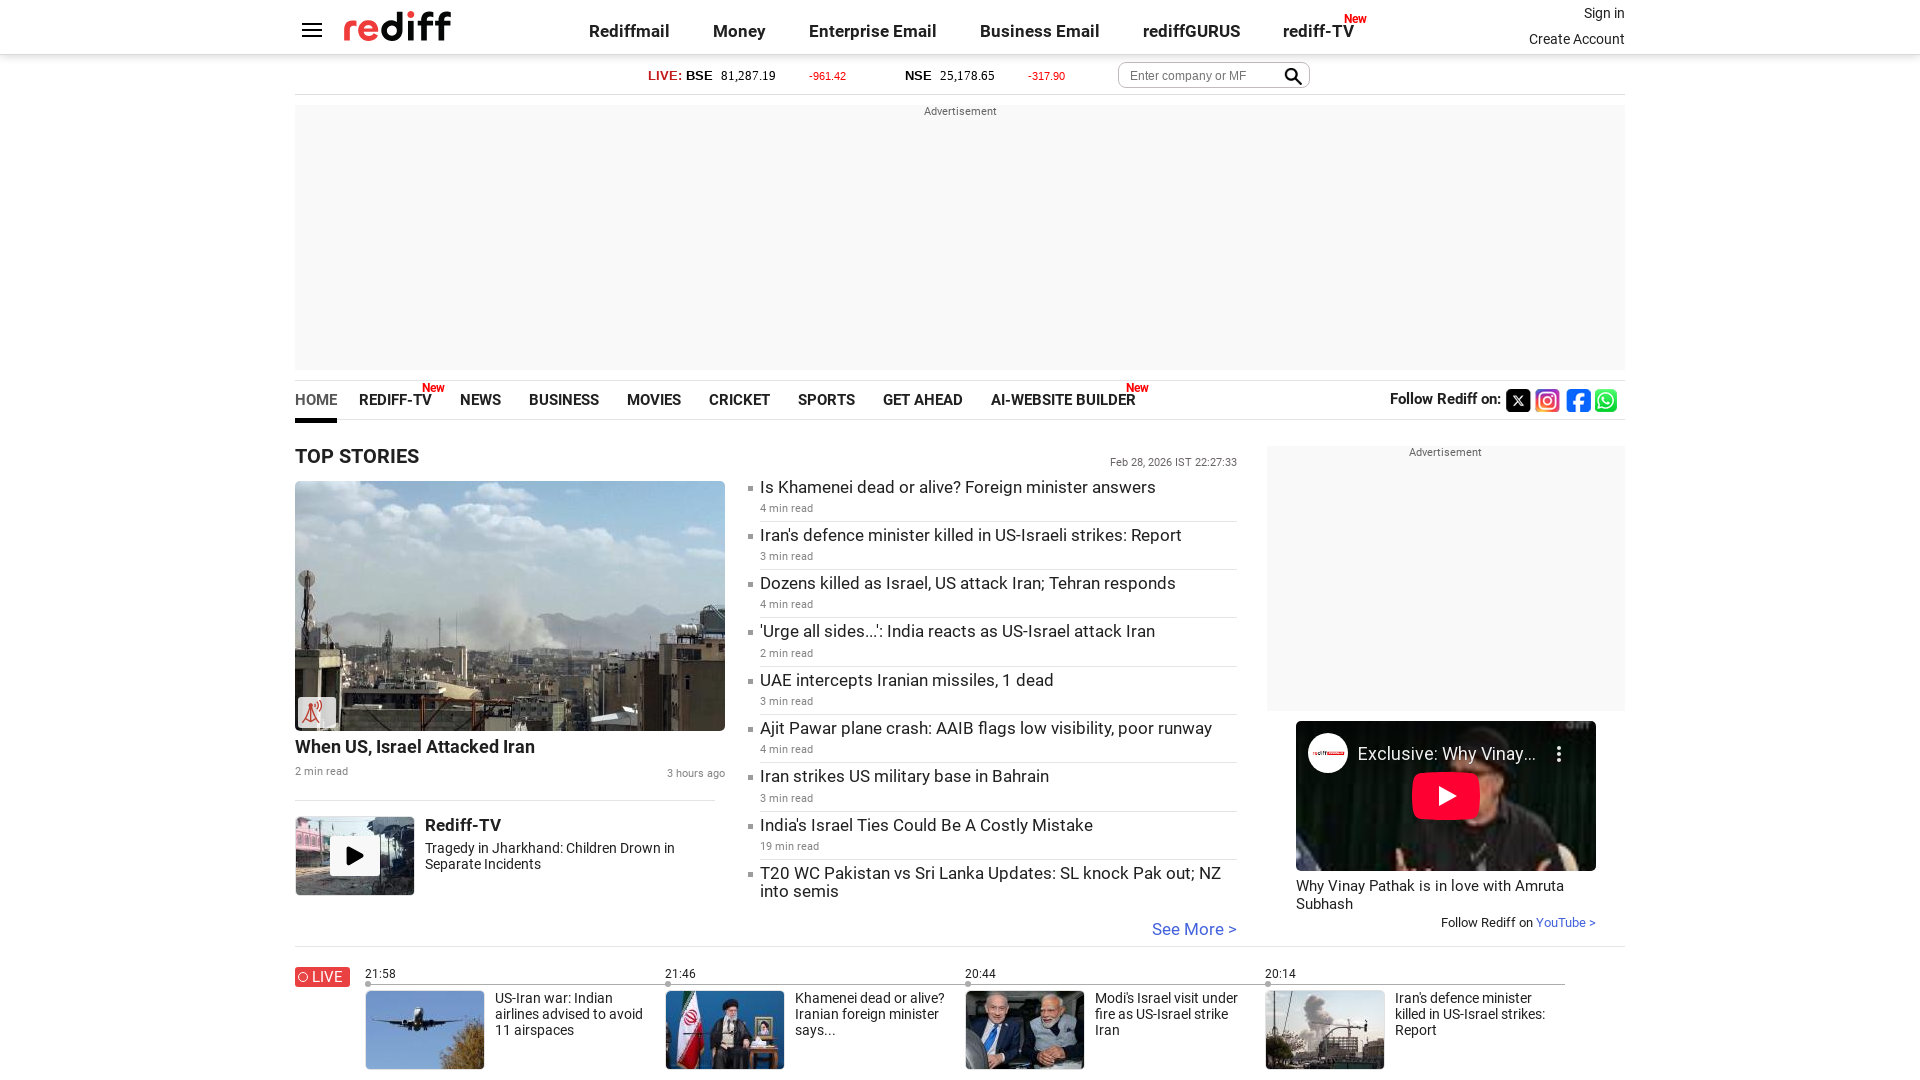